Tests authentication and authorization by verifying unauthorized access is rejected and public endpoints are accessible

Starting URL: https://api.github.com/user

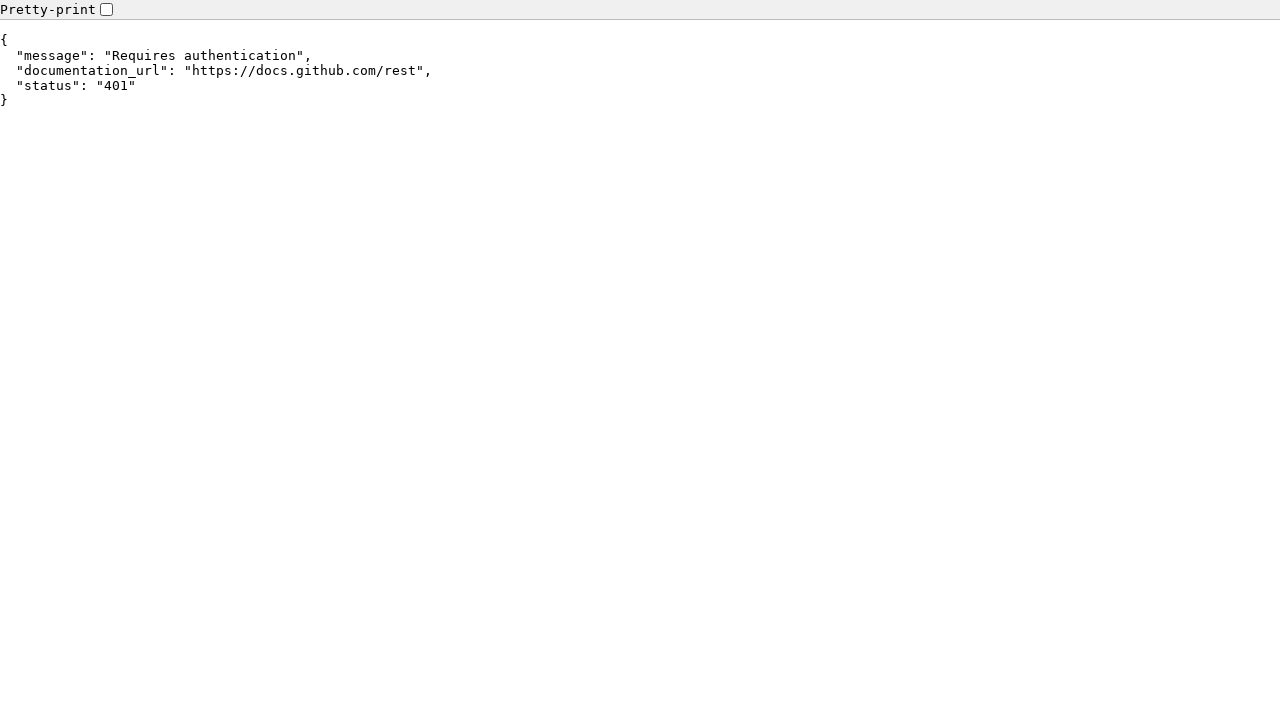

Navigated to blank page
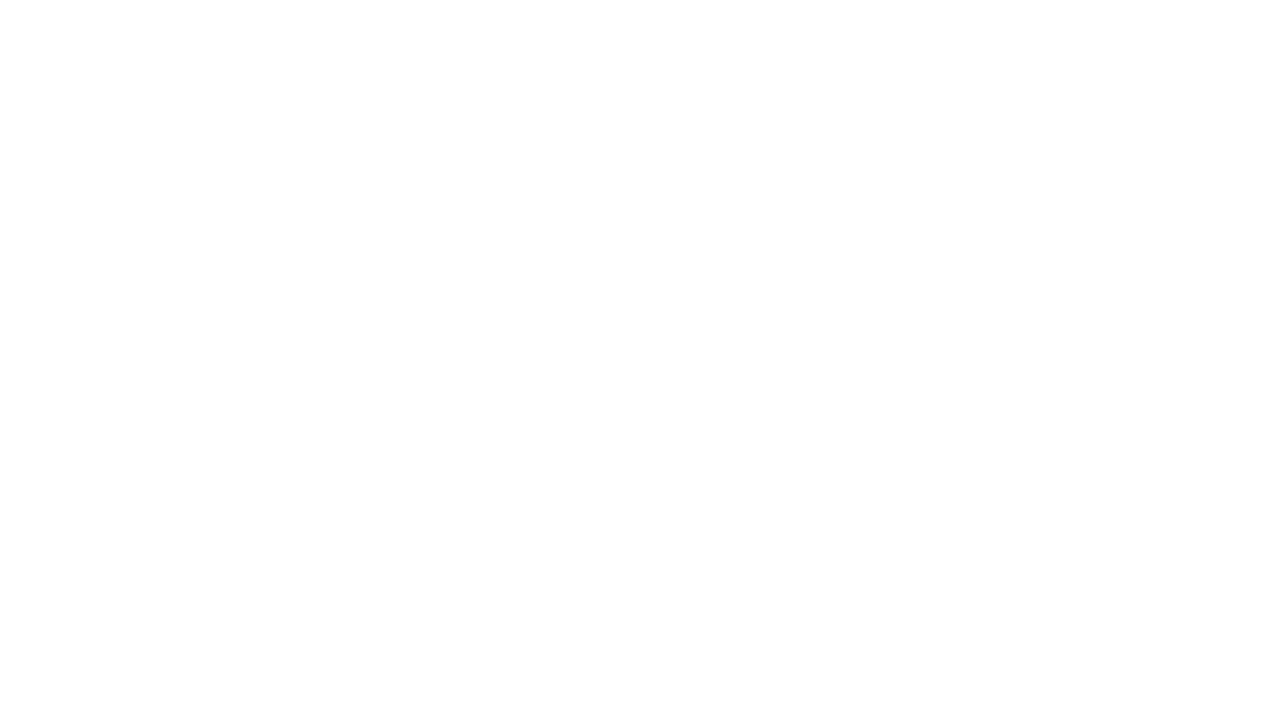

Attempted to access GitHub API /user endpoint without authentication
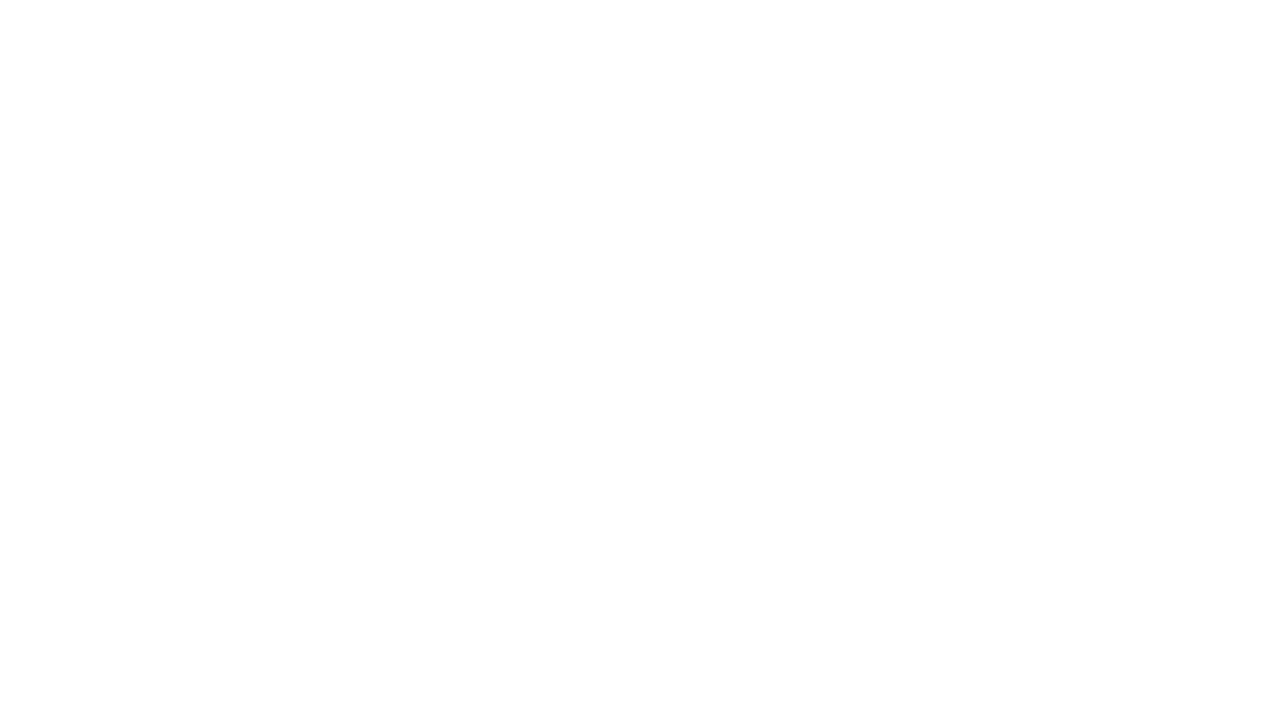

Verified that unauthorized access was properly rejected with 401 status
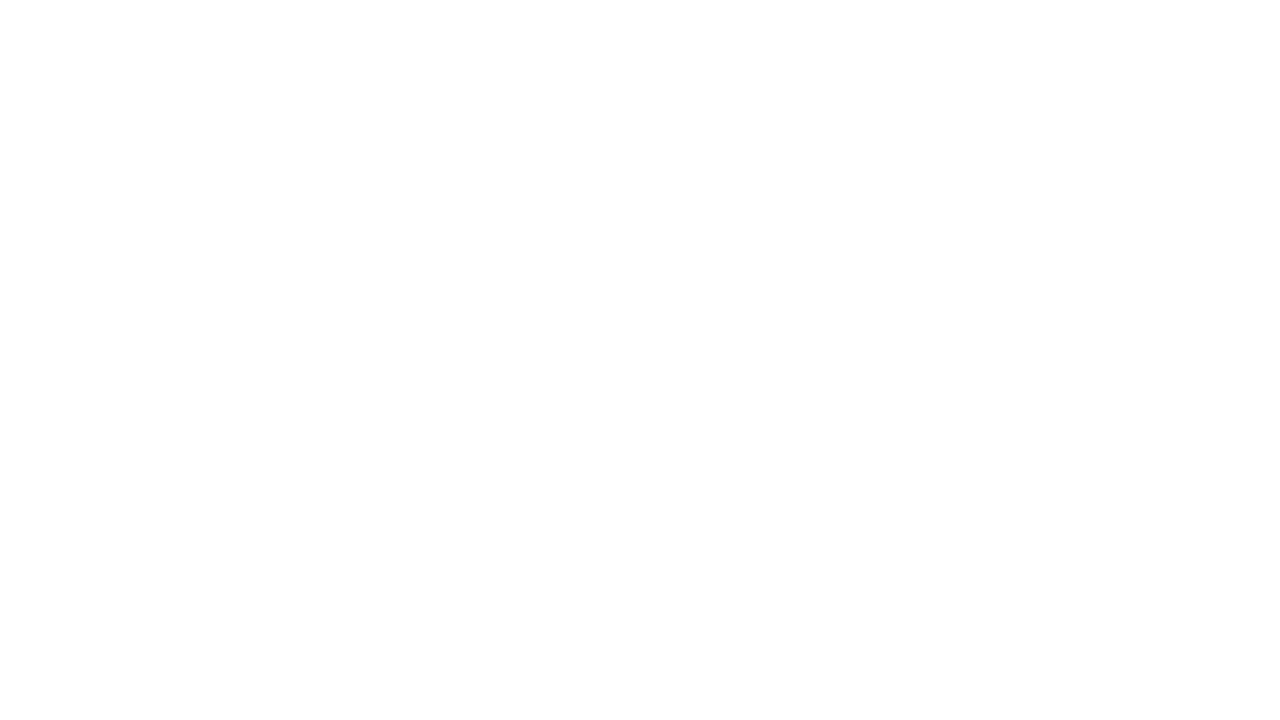

Attempted to access GitHub API /user endpoint with invalid Bearer token
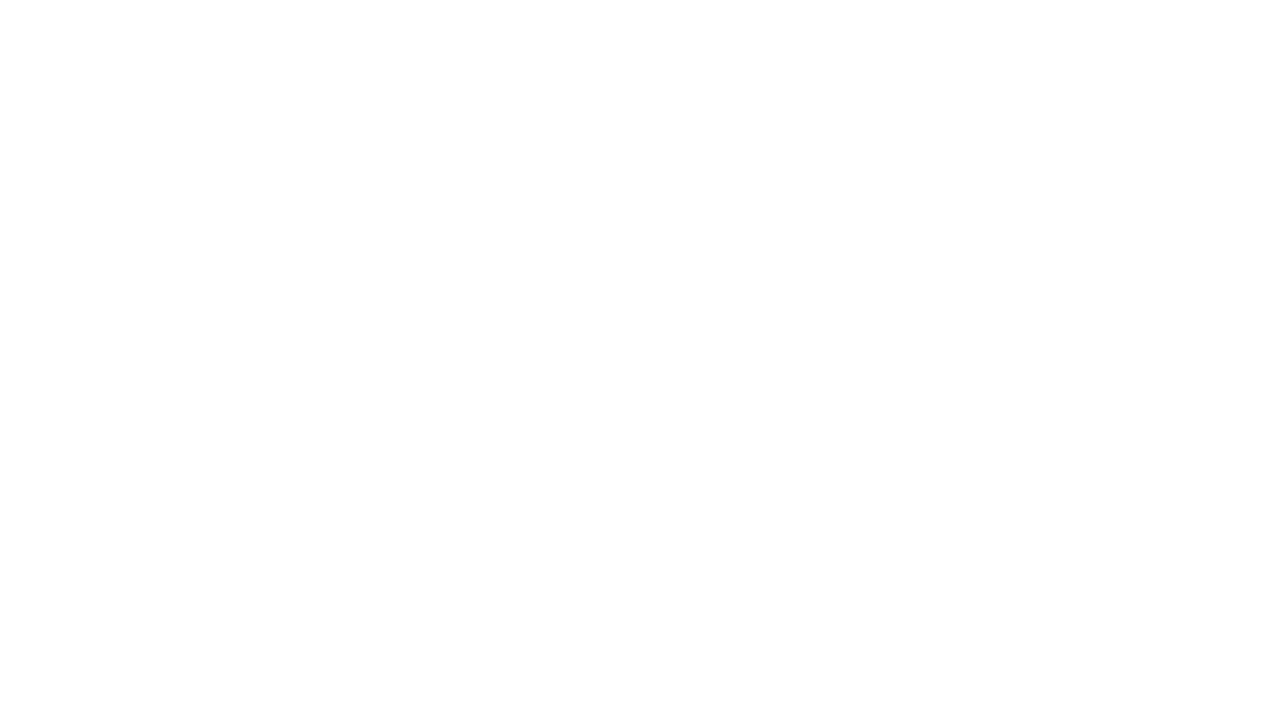

Verified that invalid credentials were properly rejected with 401 status
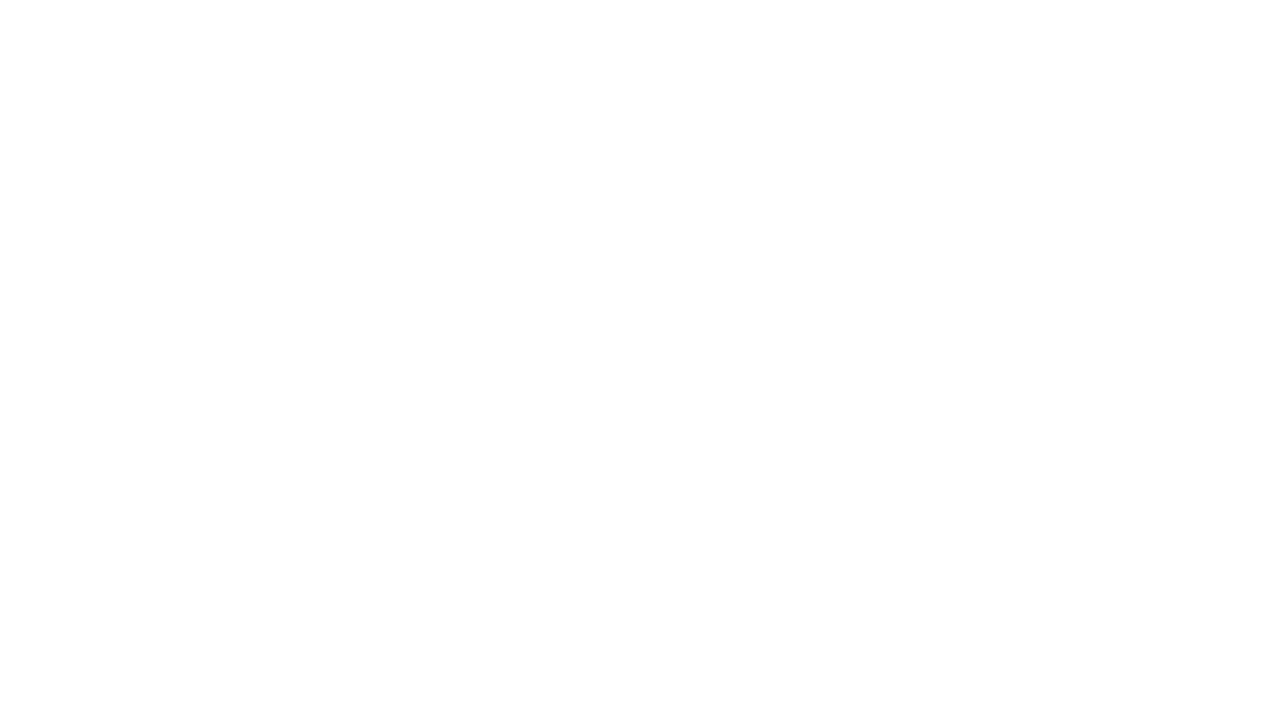

Accessed GitHub API public endpoint for microsoft/playwright repository
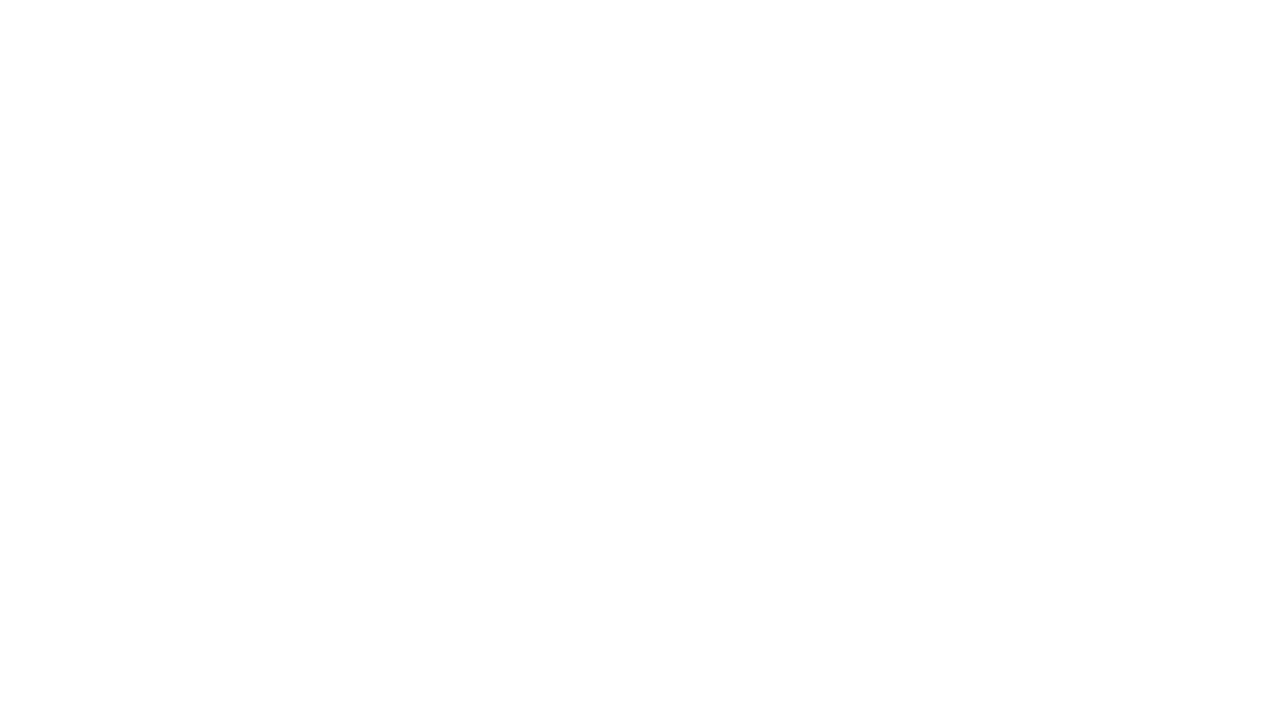

Verified public endpoint returned 200 status
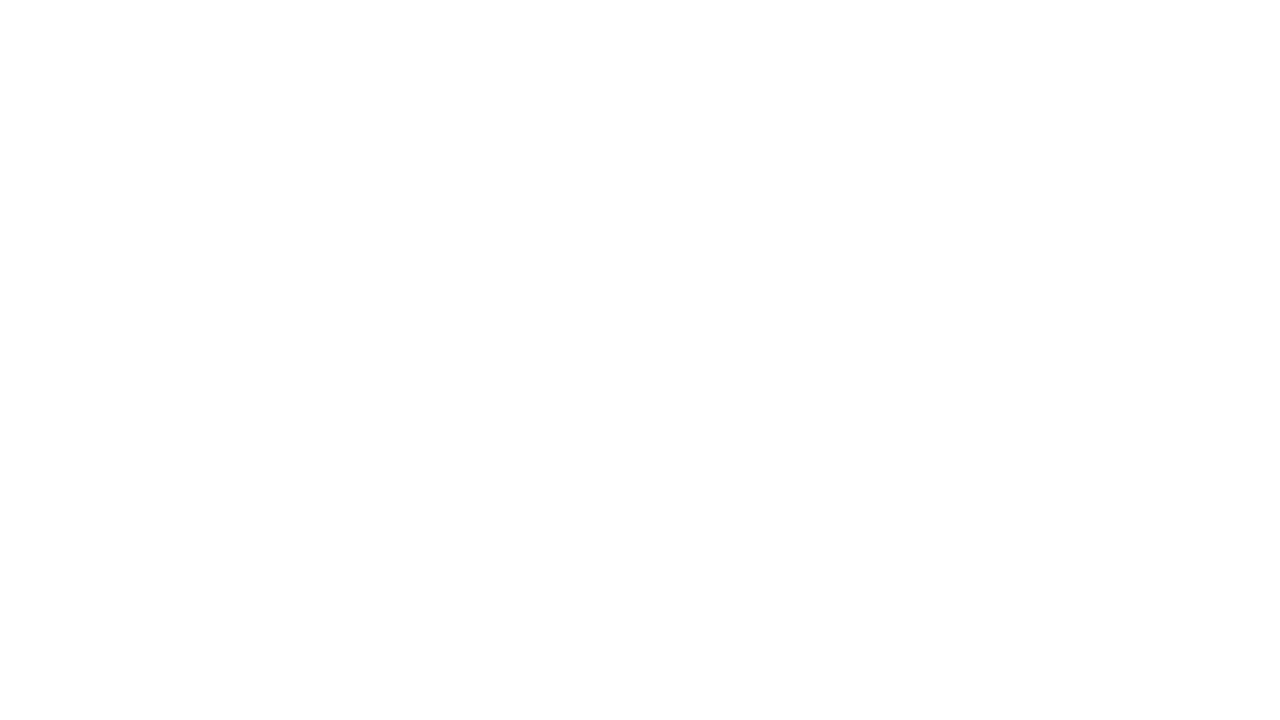

Verified public endpoint returned correct repository data
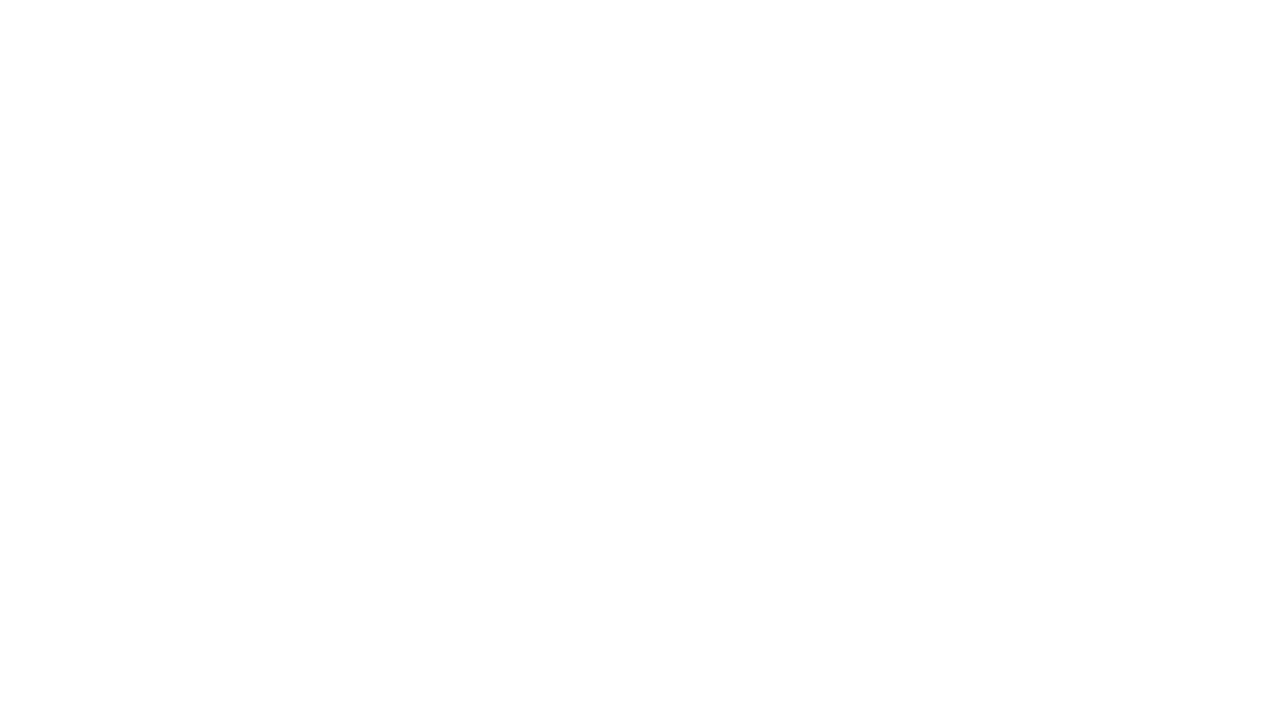

Authentication and authorization testing completed successfully
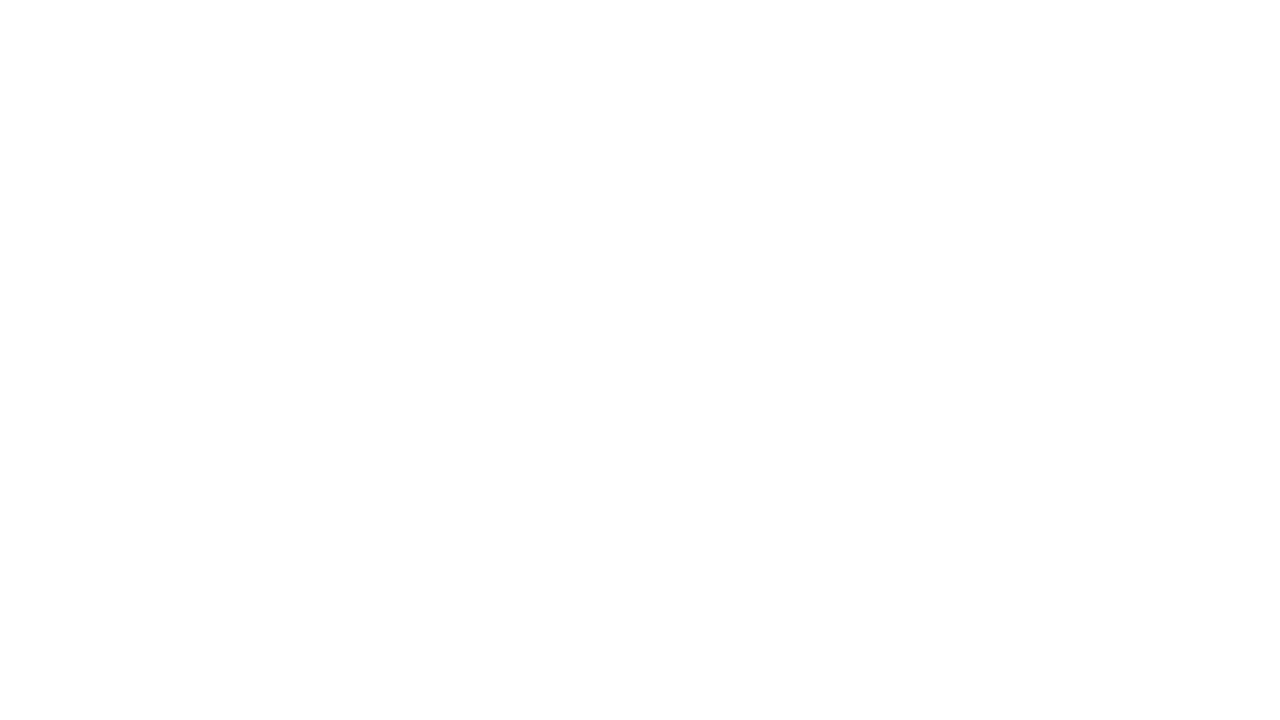

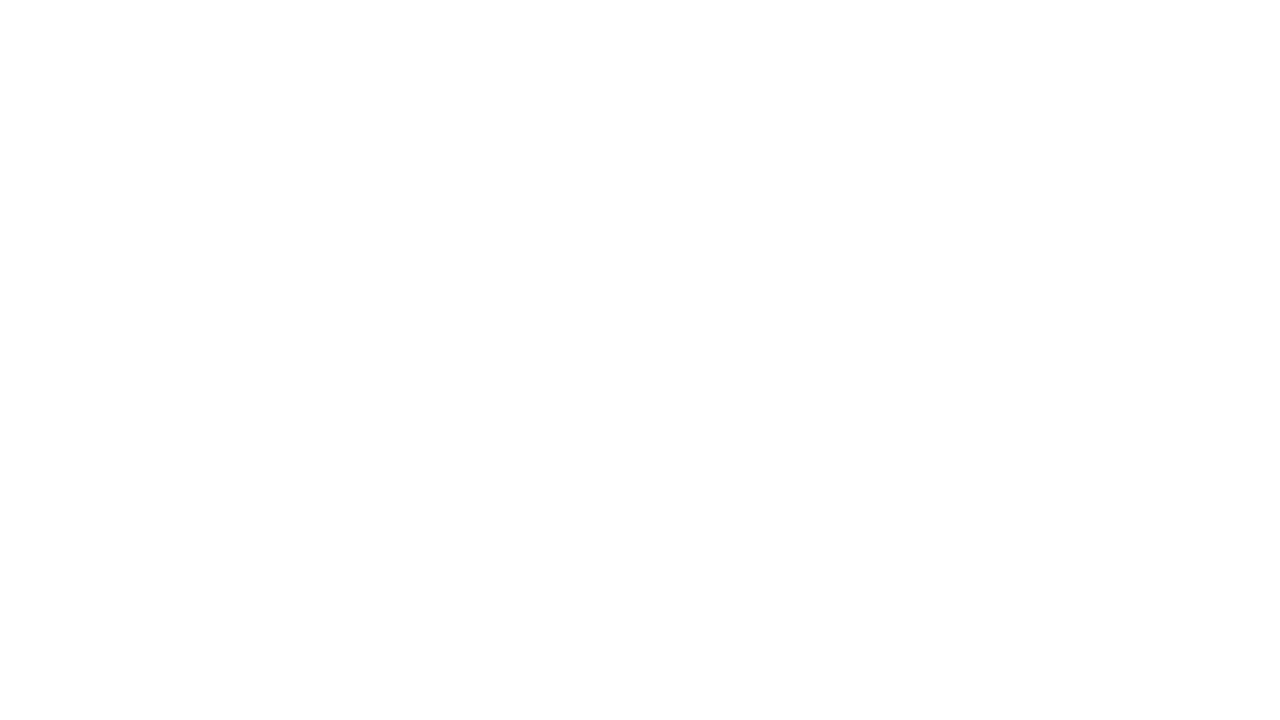